Navigates using relative xpath from University element

Starting URL: https://itstep.dp.ua/ru

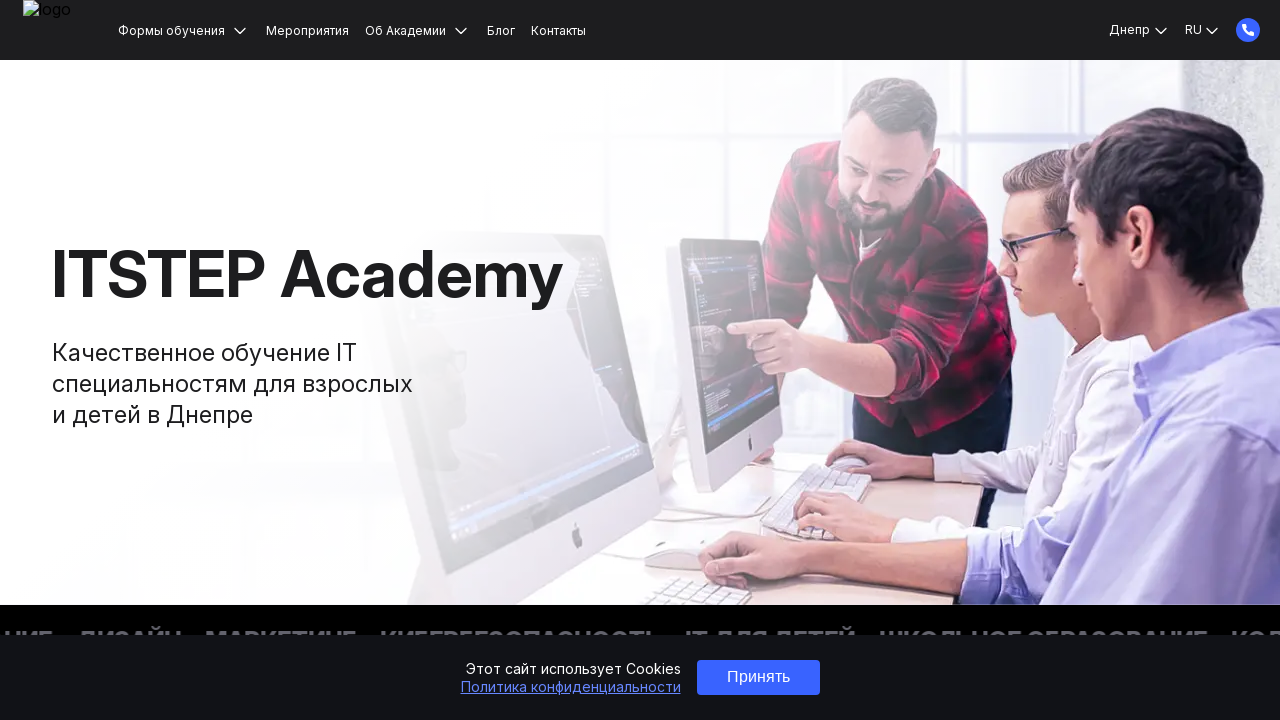

Clicked element using relative xpath from University heading at (233, 360) on xpath=//h3[text()='Университет']/../../../div[1]/a/h3
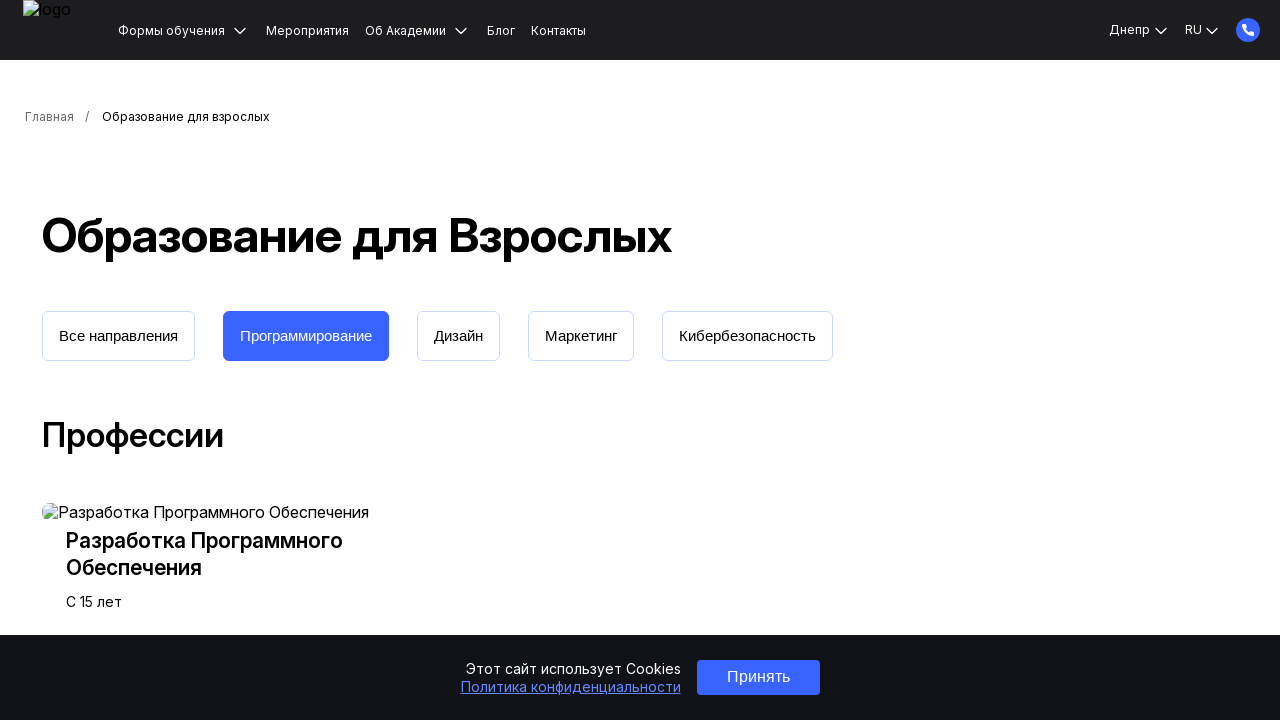

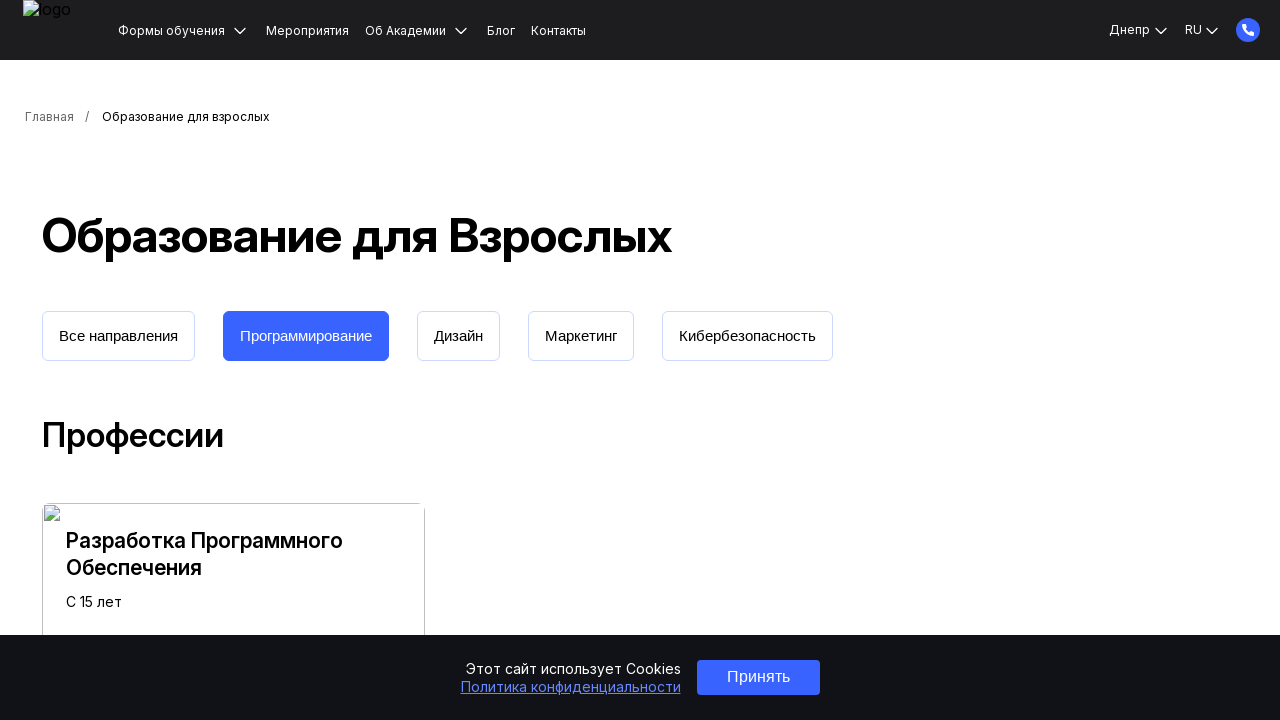